Tests checkbox interactions on LeafGround practice site by navigating through menu elements, clicking various checkboxes (basic, ajax notification, language selection, tristate), and handling the resulting alert popup.

Starting URL: https://www.leafground.com/dashboard.xhtml

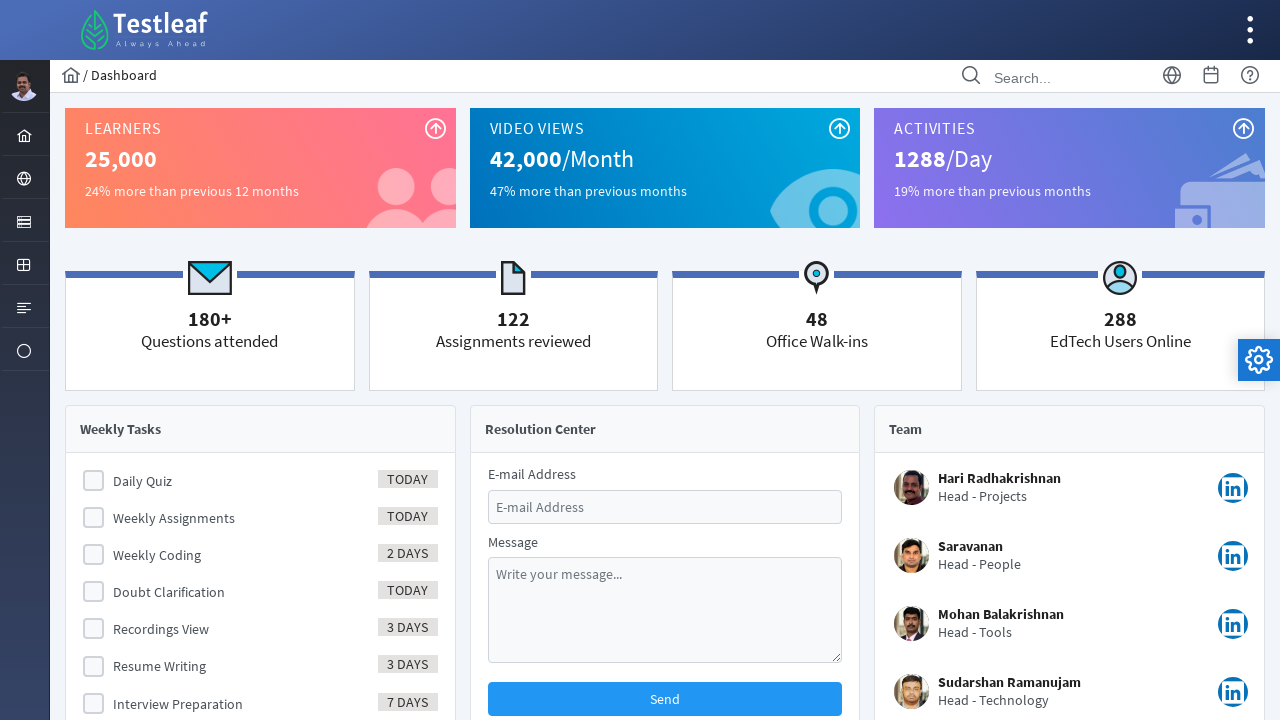

Clicked menu element to expand/navigate at (24, 220) on #menuform\:j_idt40
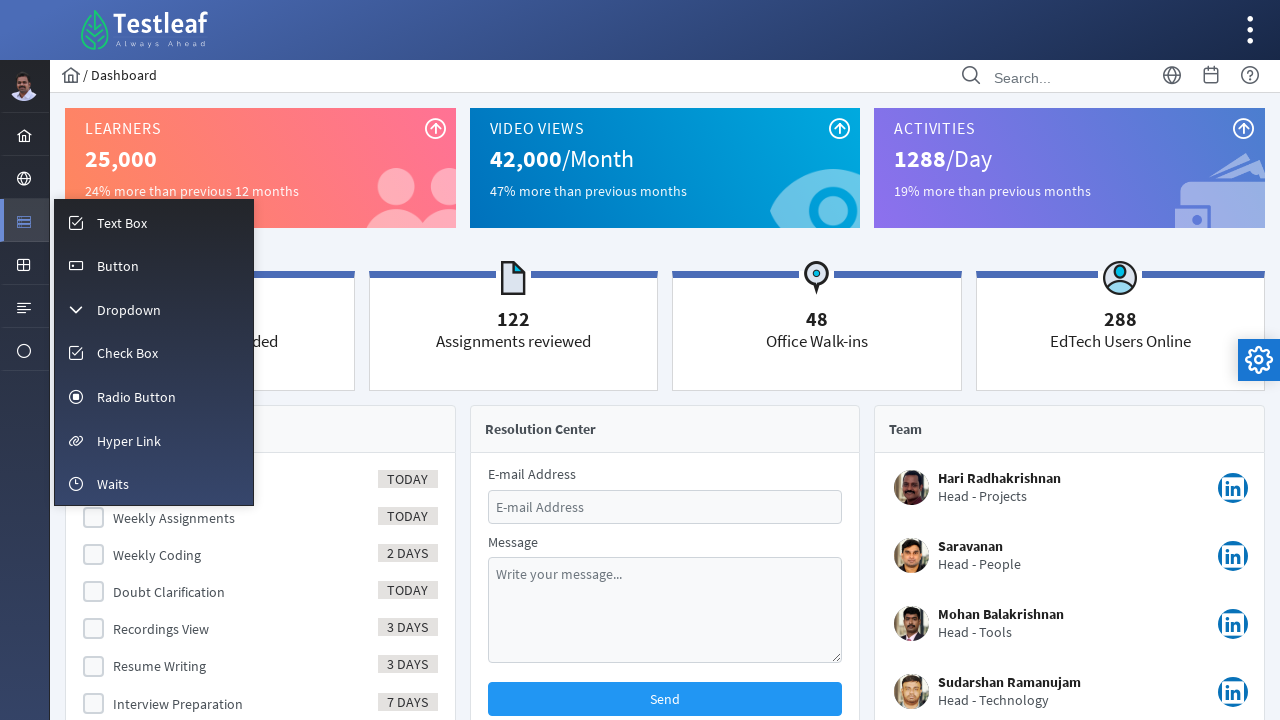

Clicked checkbox menu item at (154, 353) on #menuform\:m_checkbox
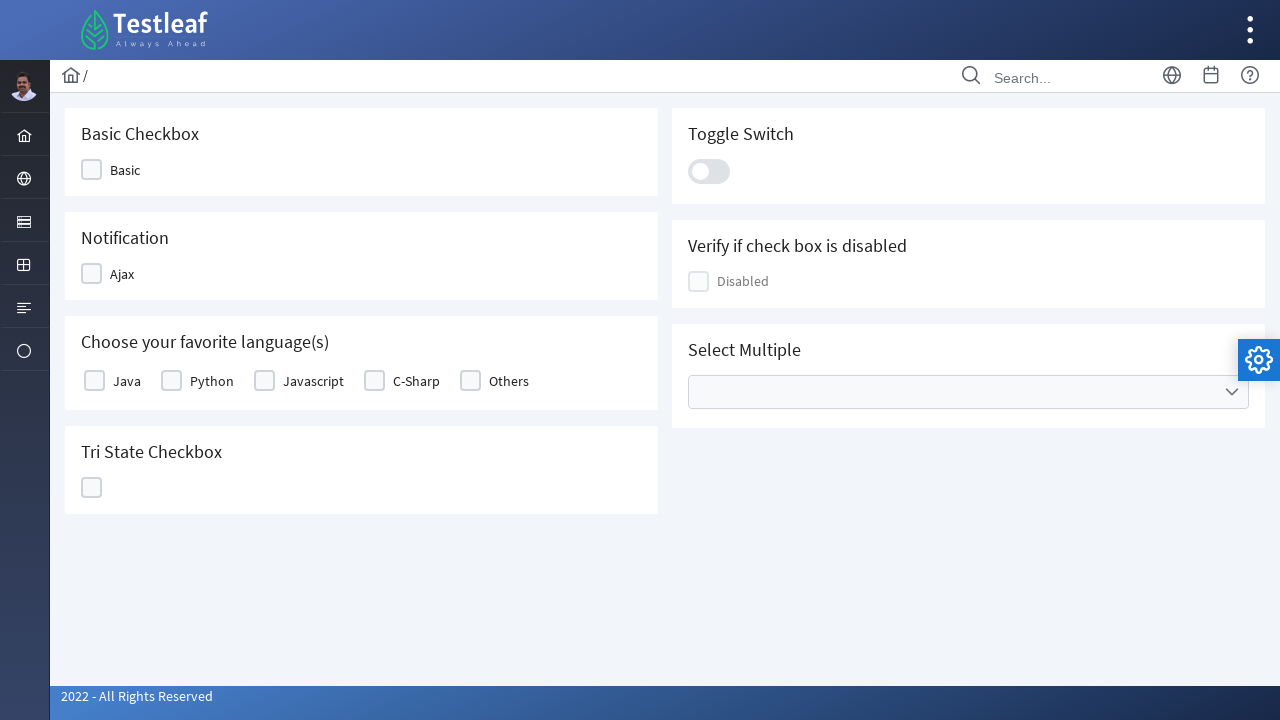

Clicked basic checkbox at (118, 170) on #j_idt87\:j_idt89
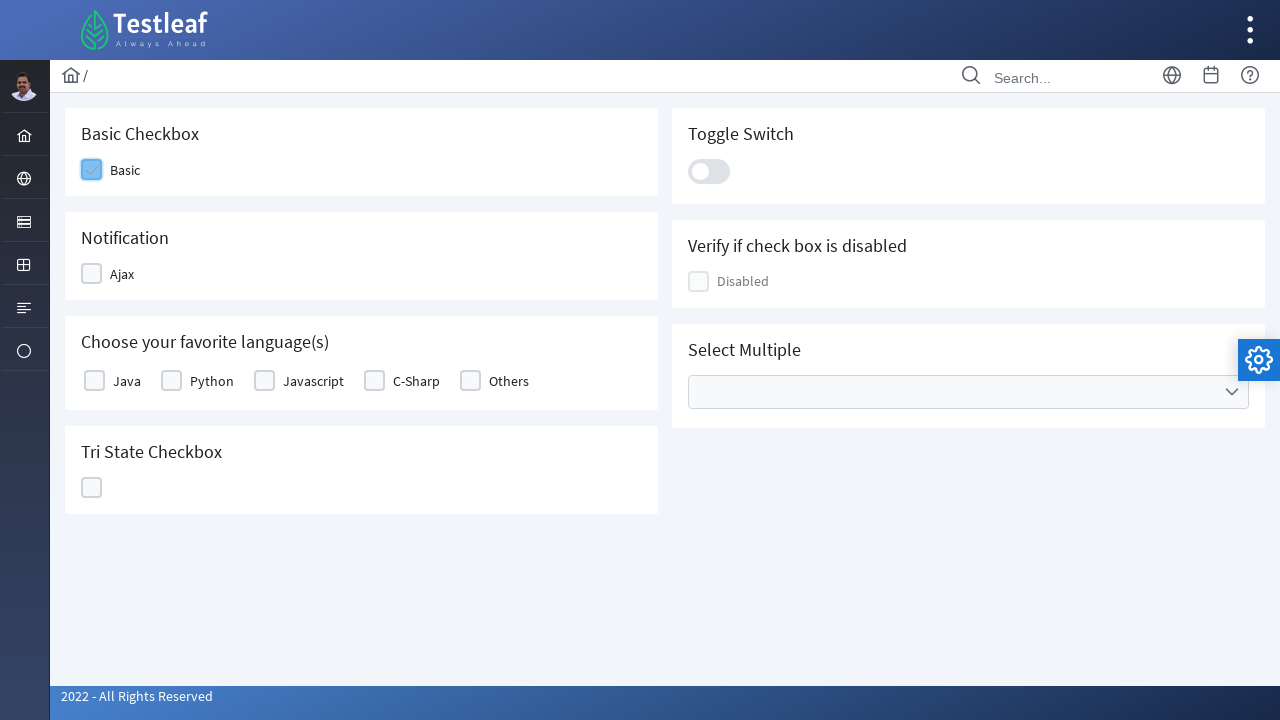

Clicked ajax notification checkbox at (116, 274) on #j_idt87\:j_idt91
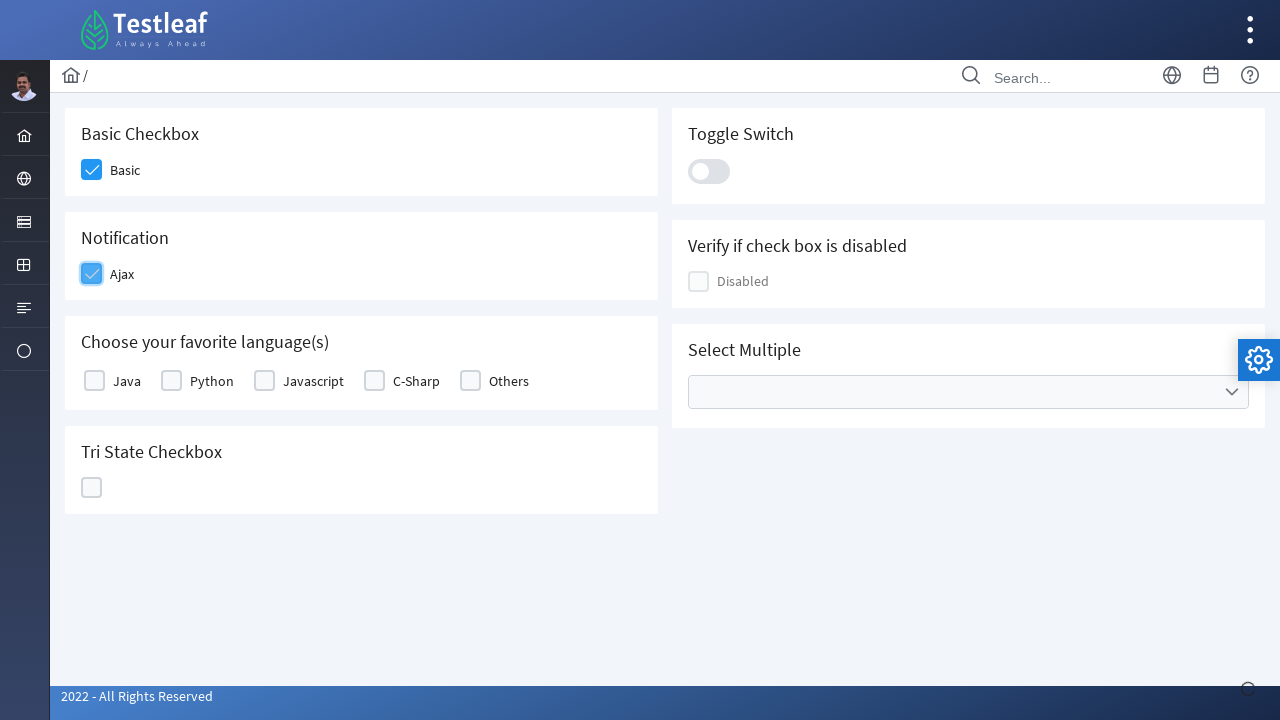

Clicked language selection checkbox using xpath at (94, 381) on xpath=//*[@id='j_idt87:basic']/tbody/tr/td[1]/div/div[2]
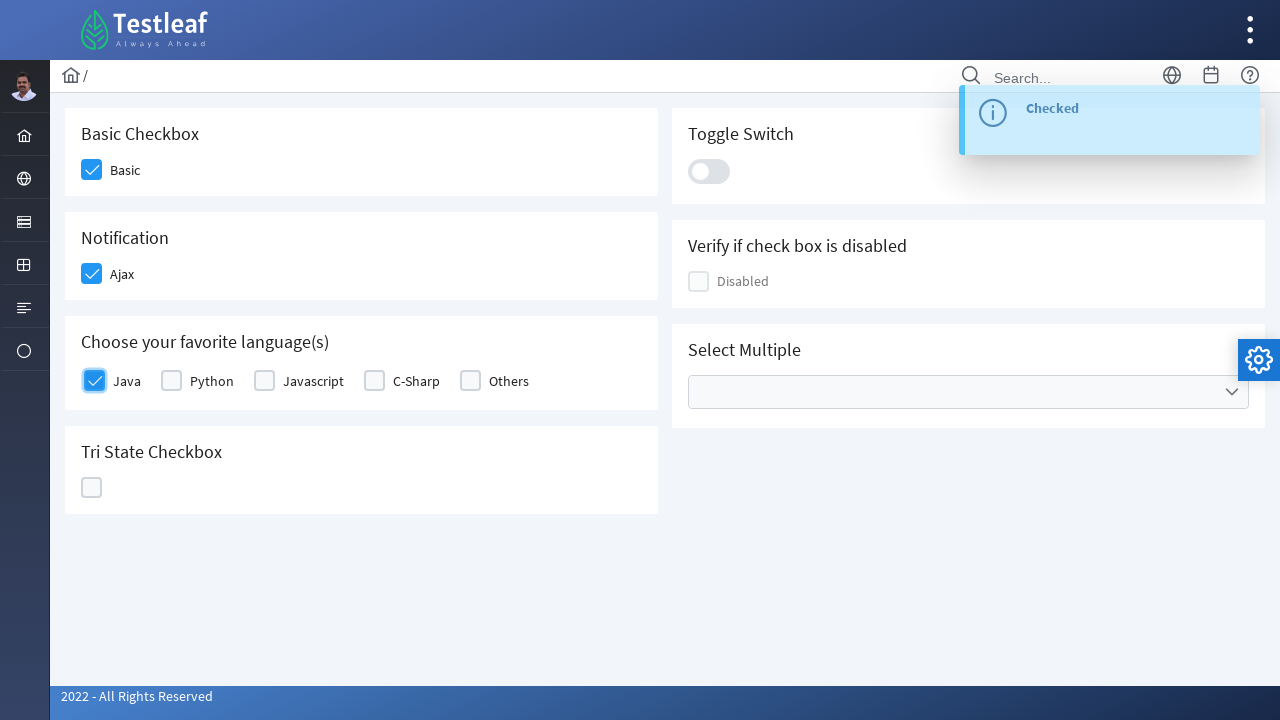

Clicked tristate checkbox which triggers an alert at (92, 488) on #j_idt87\:ajaxTriState
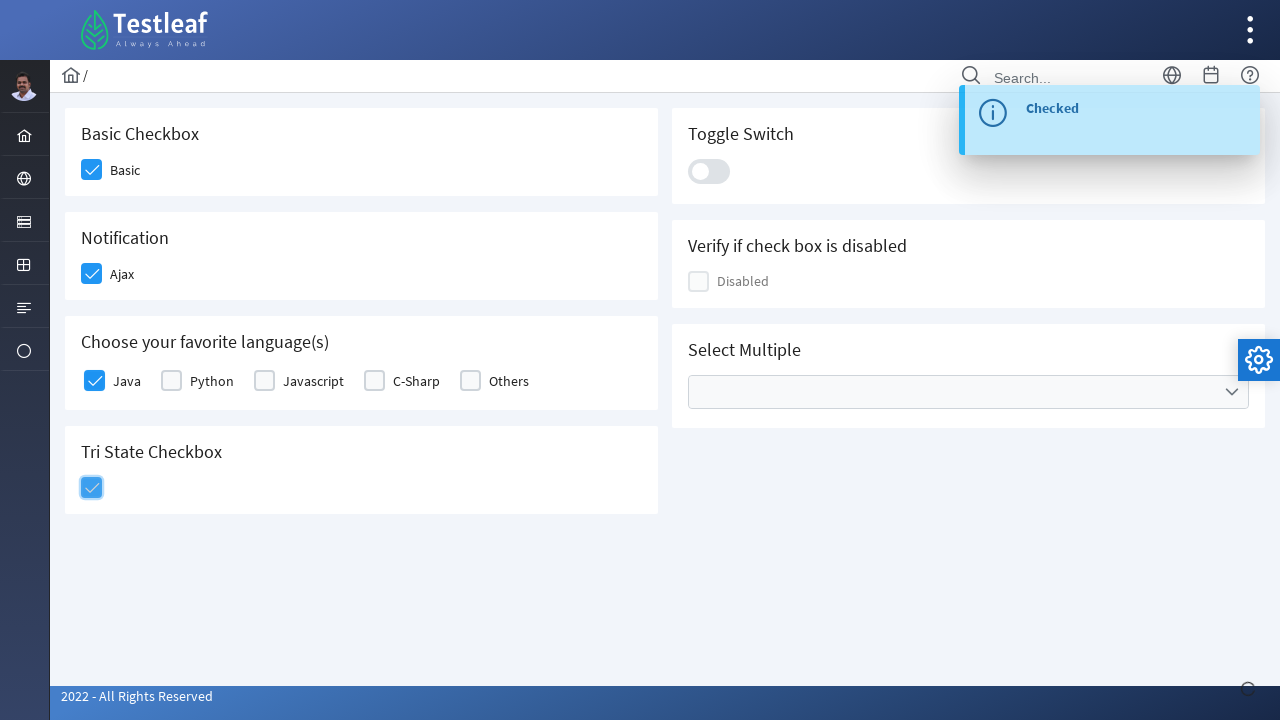

Set up dialog handler to accept alert popup
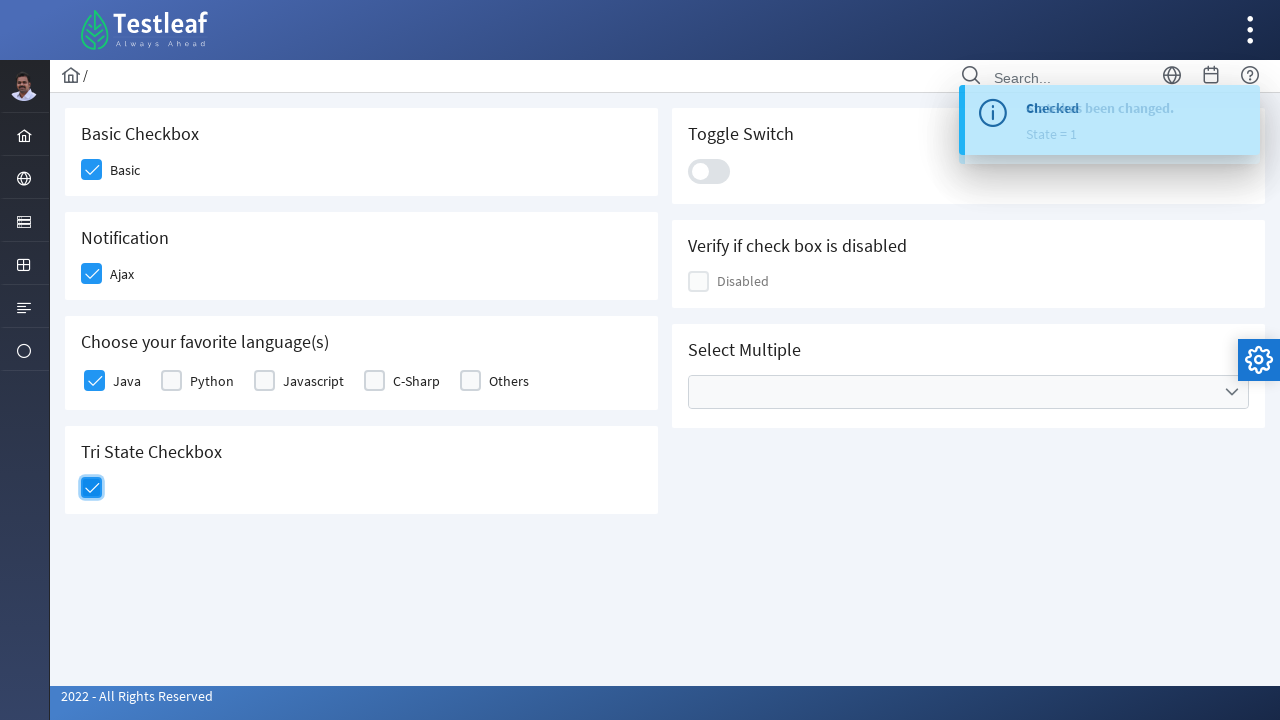

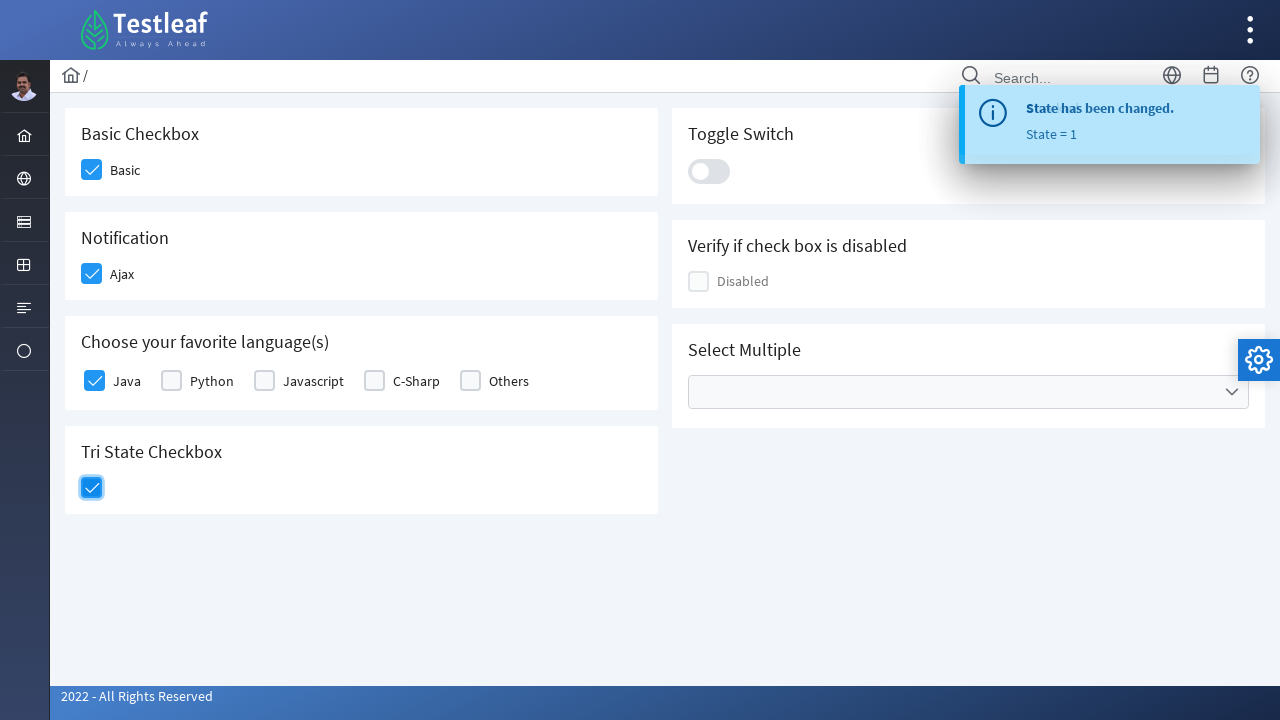